Verifies that the current URL of the OrangeHRM login page is correct

Starting URL: https://opensource-demo.orangehrmlive.com/web/index.php/auth/login

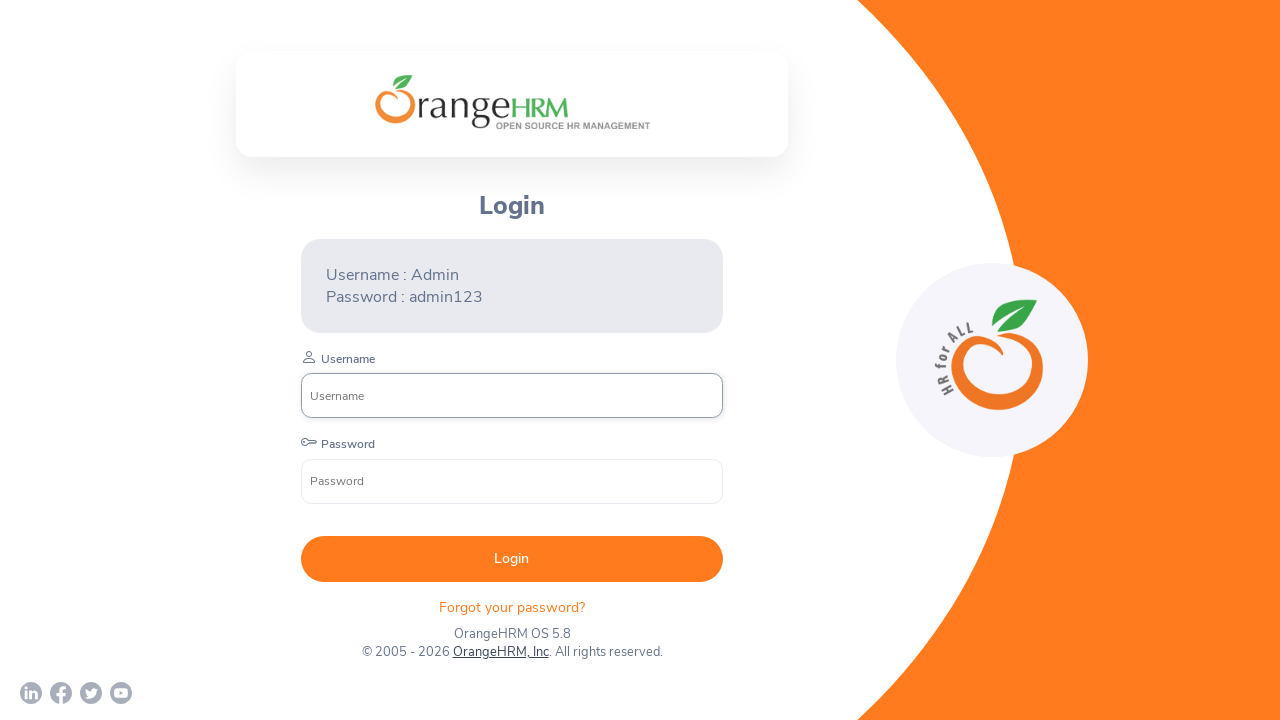

Waited for page to reach domcontentloaded state on OrangeHRM login page
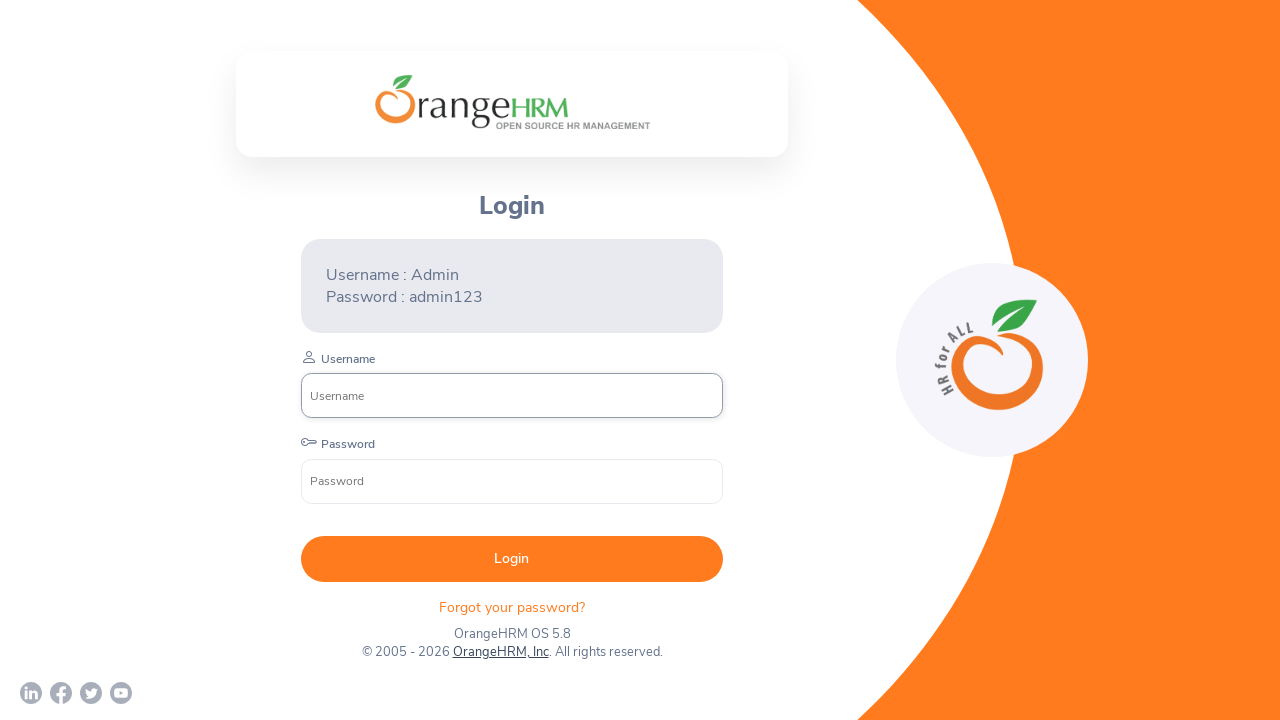

Verified current URL matches expected OrangeHRM login page URL
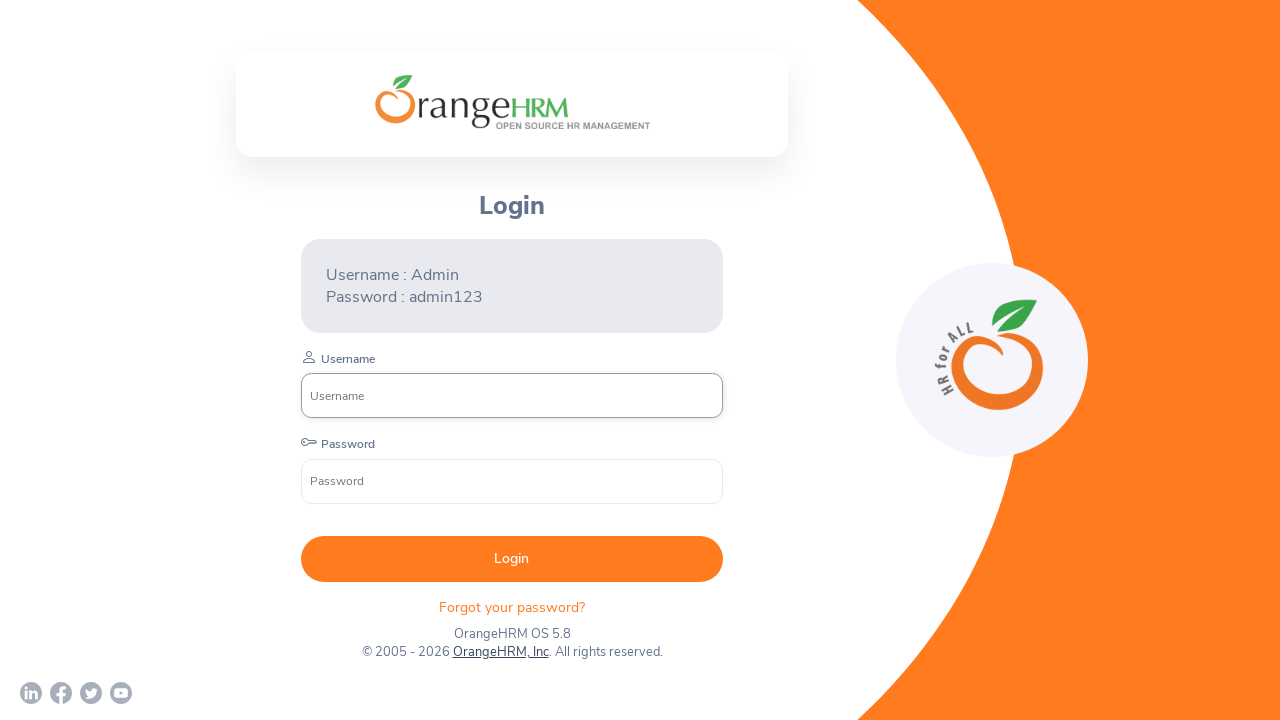

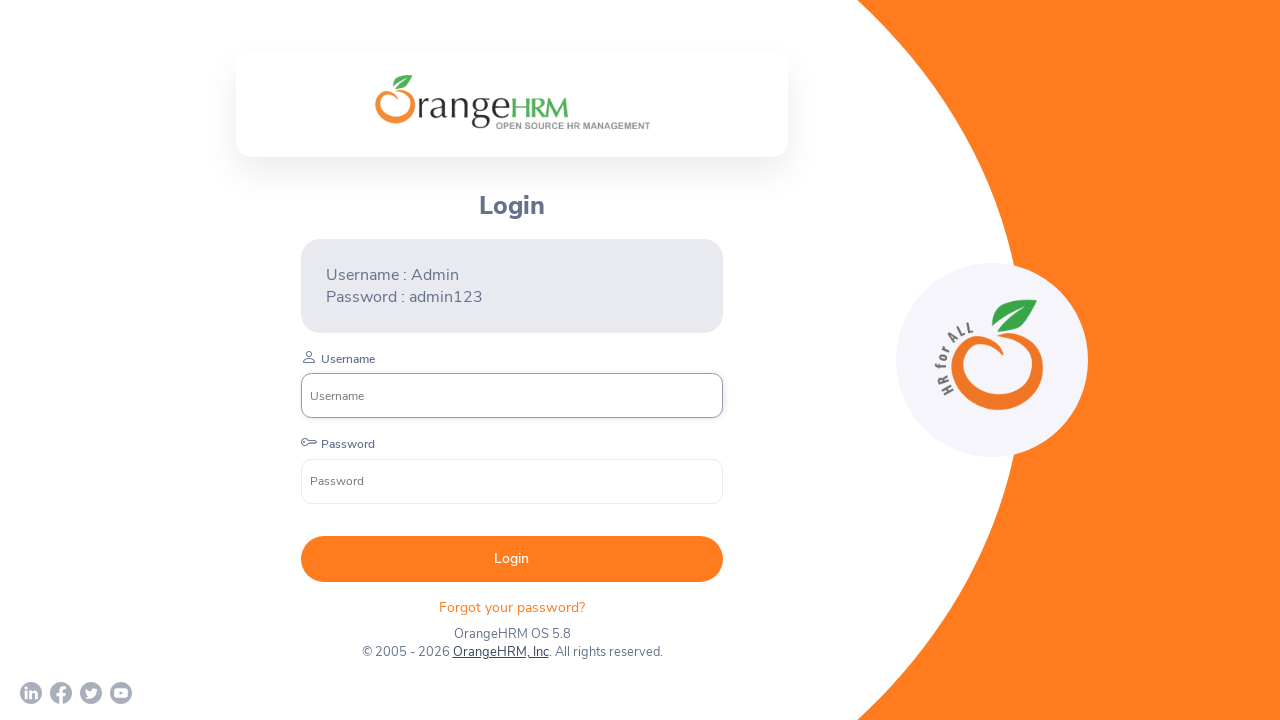